Tests the add/remove elements functionality by clicking "Add Element" button to create a delete button, verifying it appears, then clicking "Delete" to remove it and verifying the element is no longer displayed.

Starting URL: https://practice.cydeo.com/add_remove_elements/

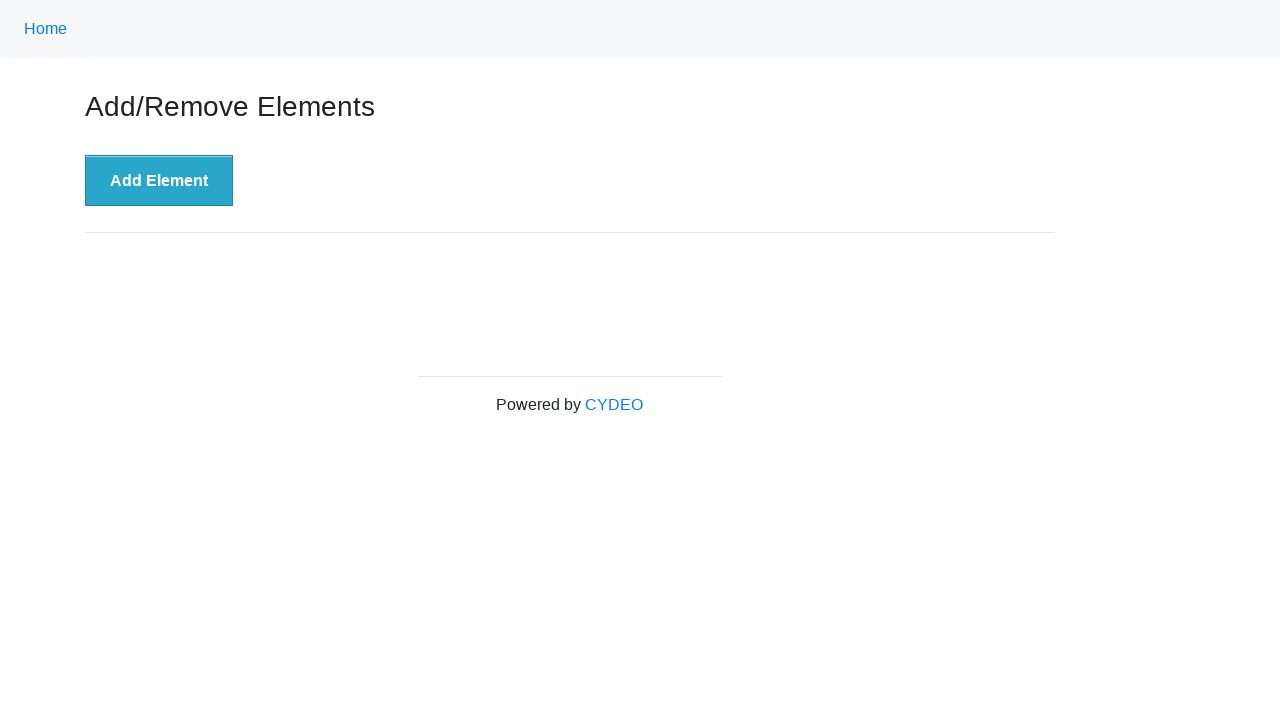

Navigated to add/remove elements practice page
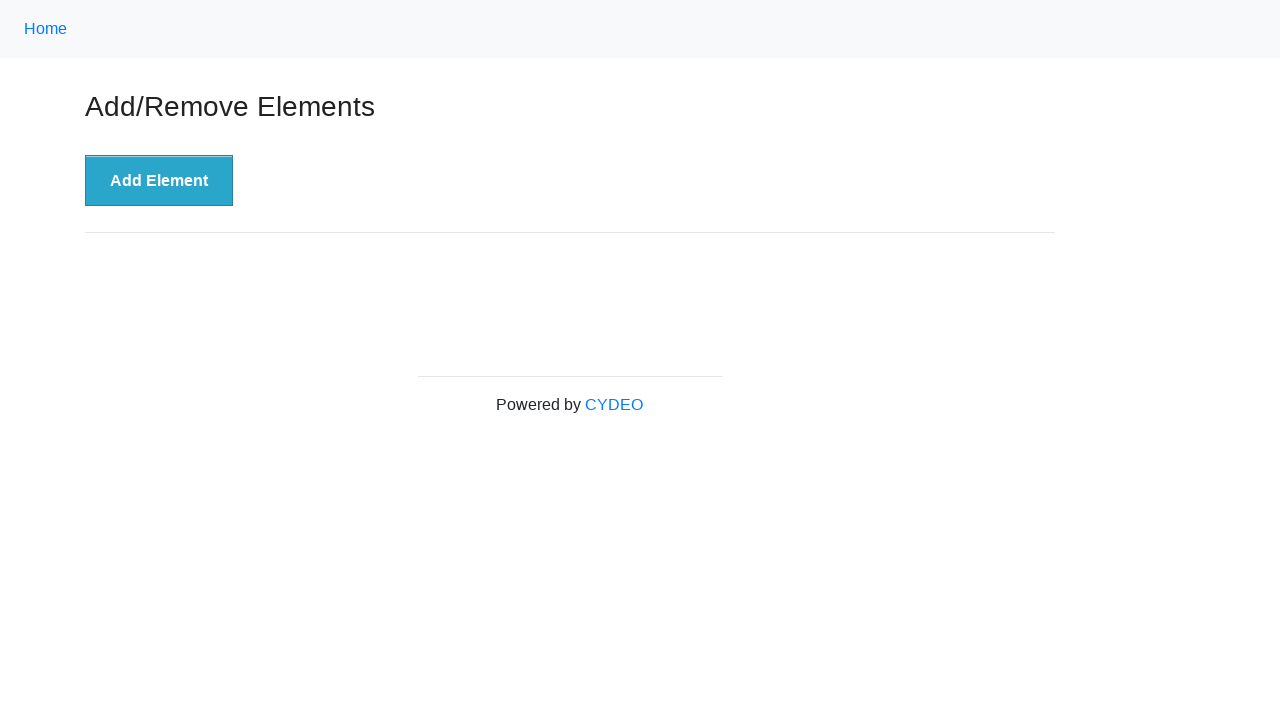

Clicked 'Add Element' button to create a delete button at (159, 181) on xpath=//button[.='Add Element']
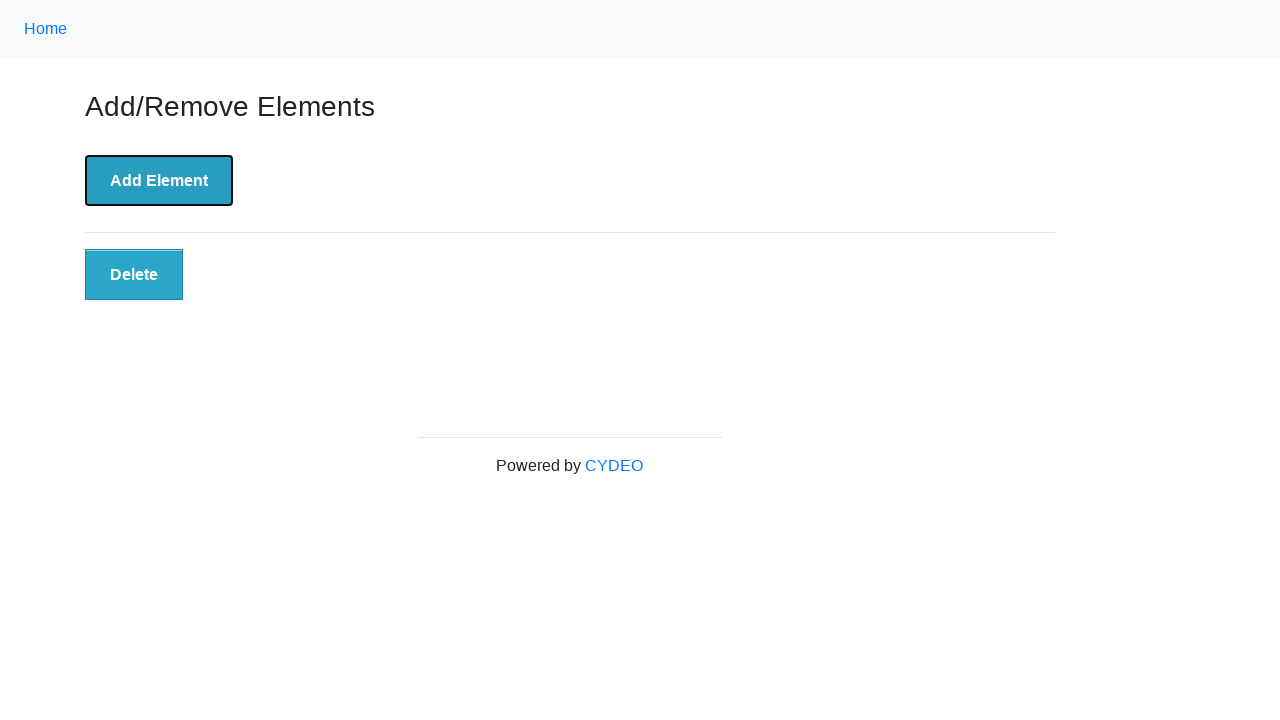

Delete button appeared and is visible
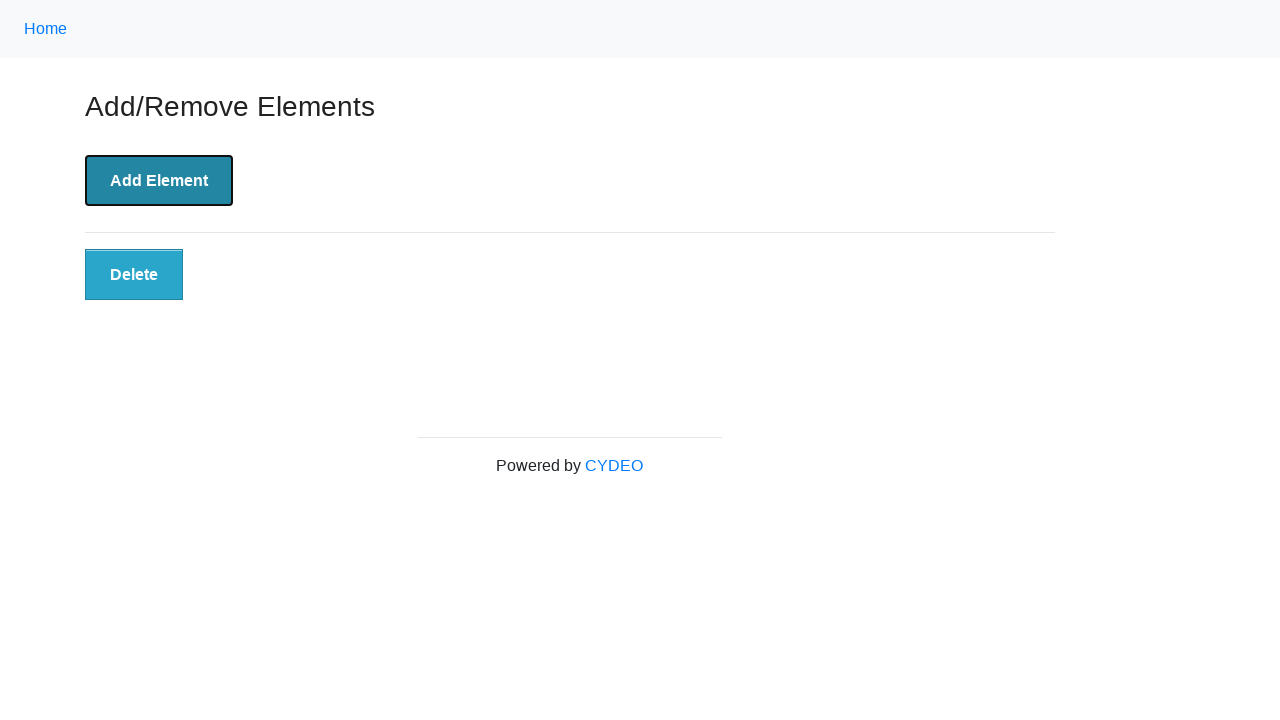

Verified delete button is visible
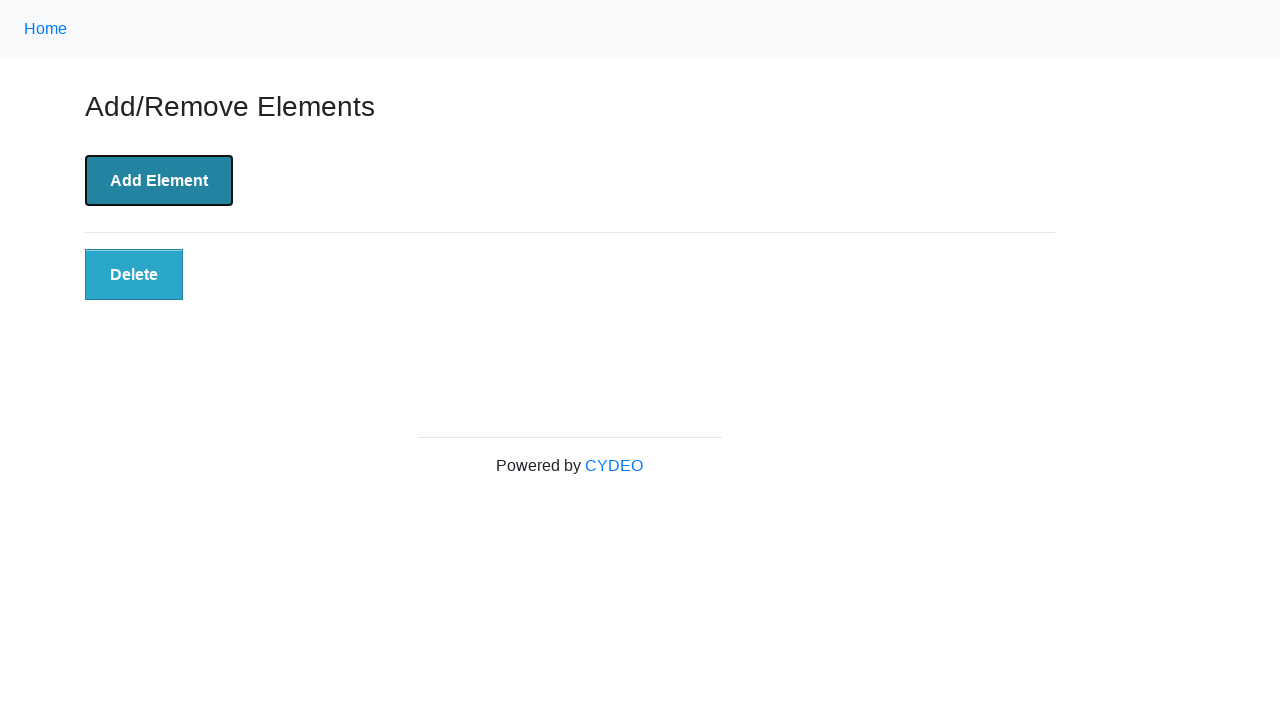

Clicked the Delete button to remove the element at (134, 275) on xpath=//button[@class='added-manually']
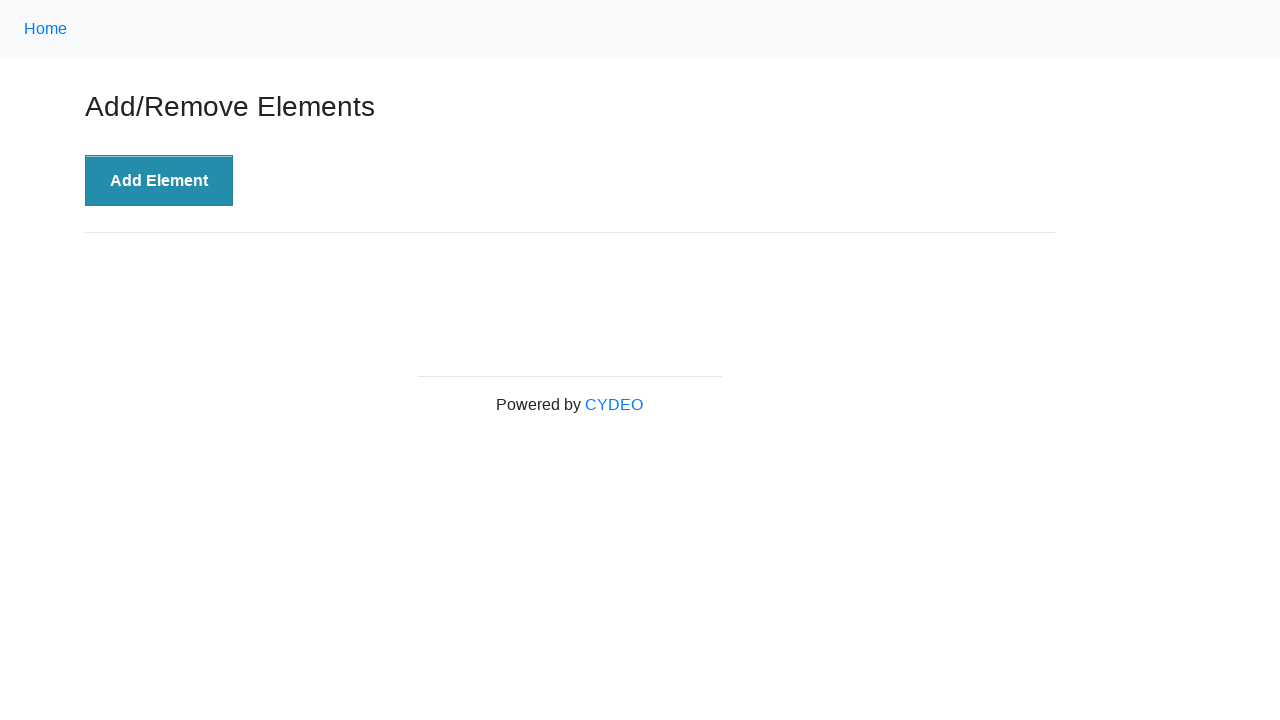

Confirmed delete button is no longer displayed (element removed from DOM)
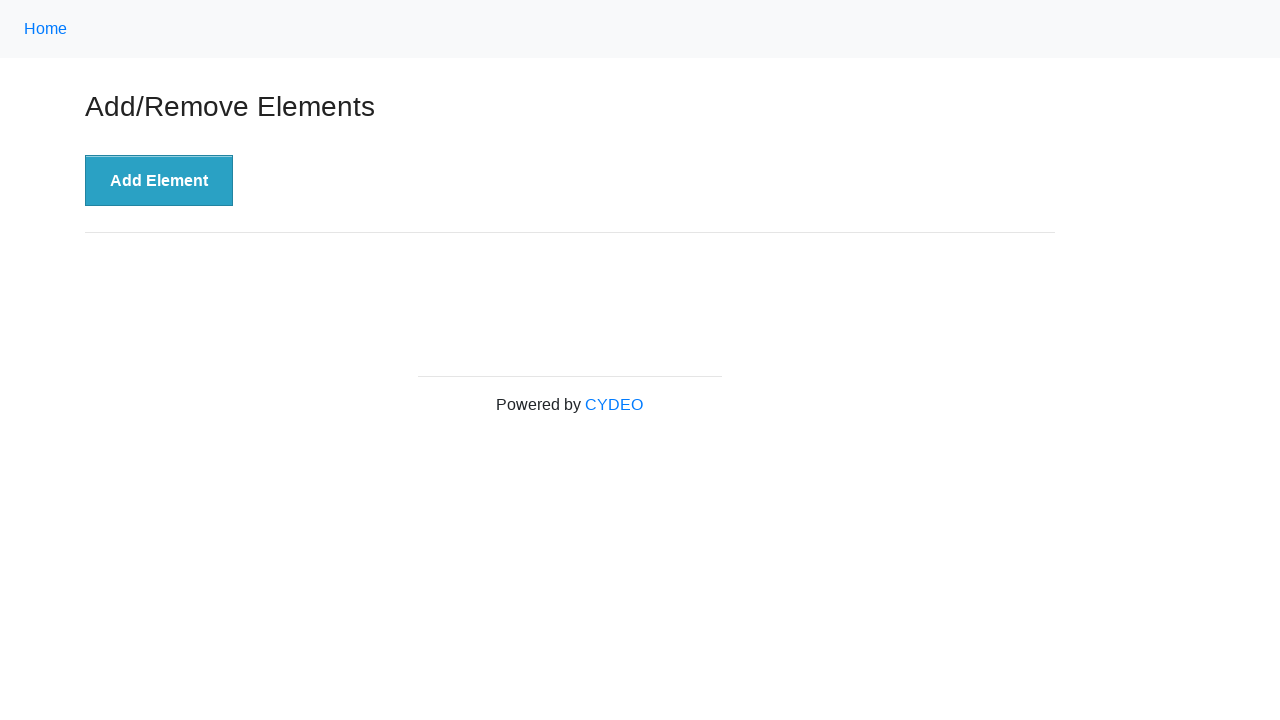

Test completed successfully - element was added and removed
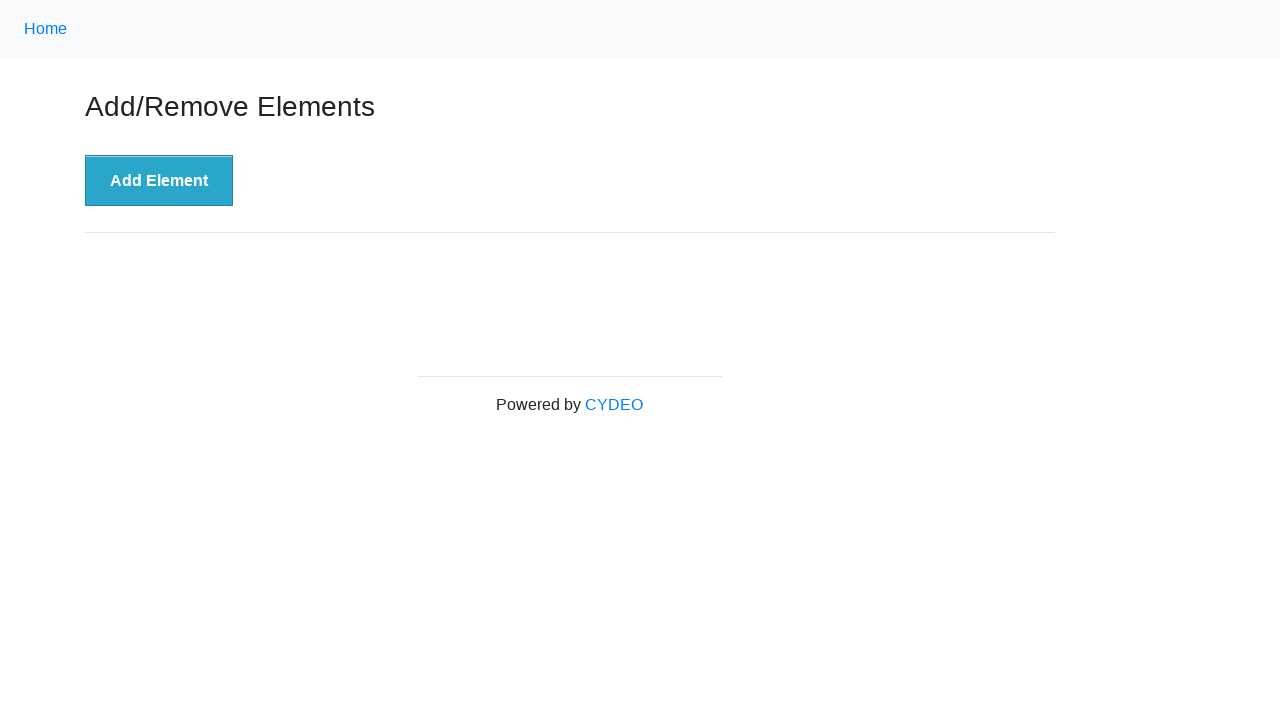

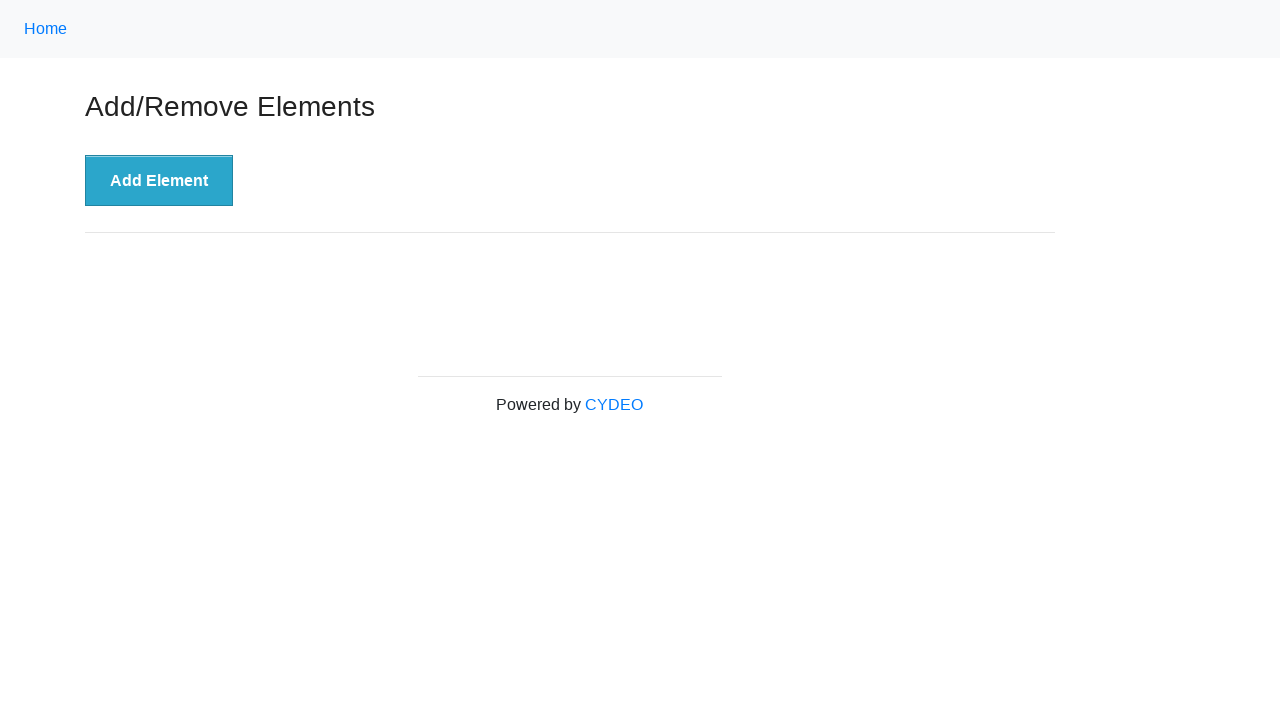